Tests navigation by clicking on the "Inputs" link from the main page of the-internet.herokuapp.com test site

Starting URL: https://the-internet.herokuapp.com/

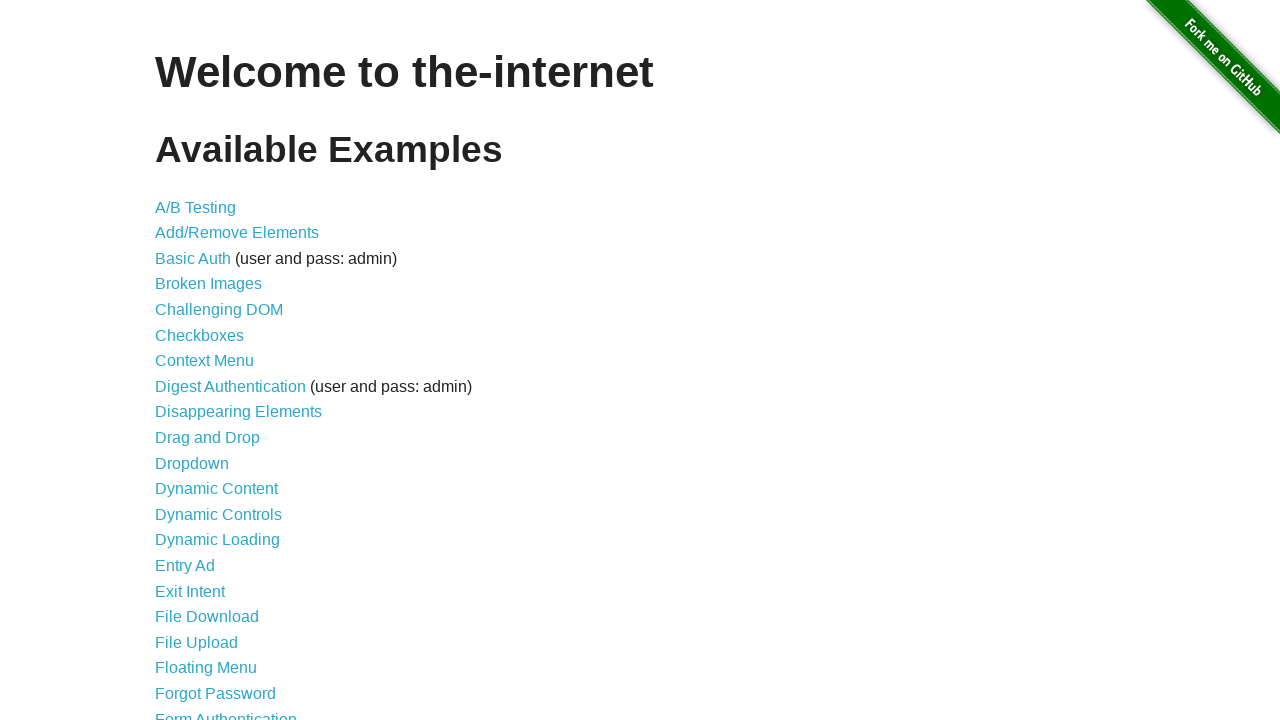

Clicked on the 'Inputs' link at (176, 361) on a[href='/inputs']
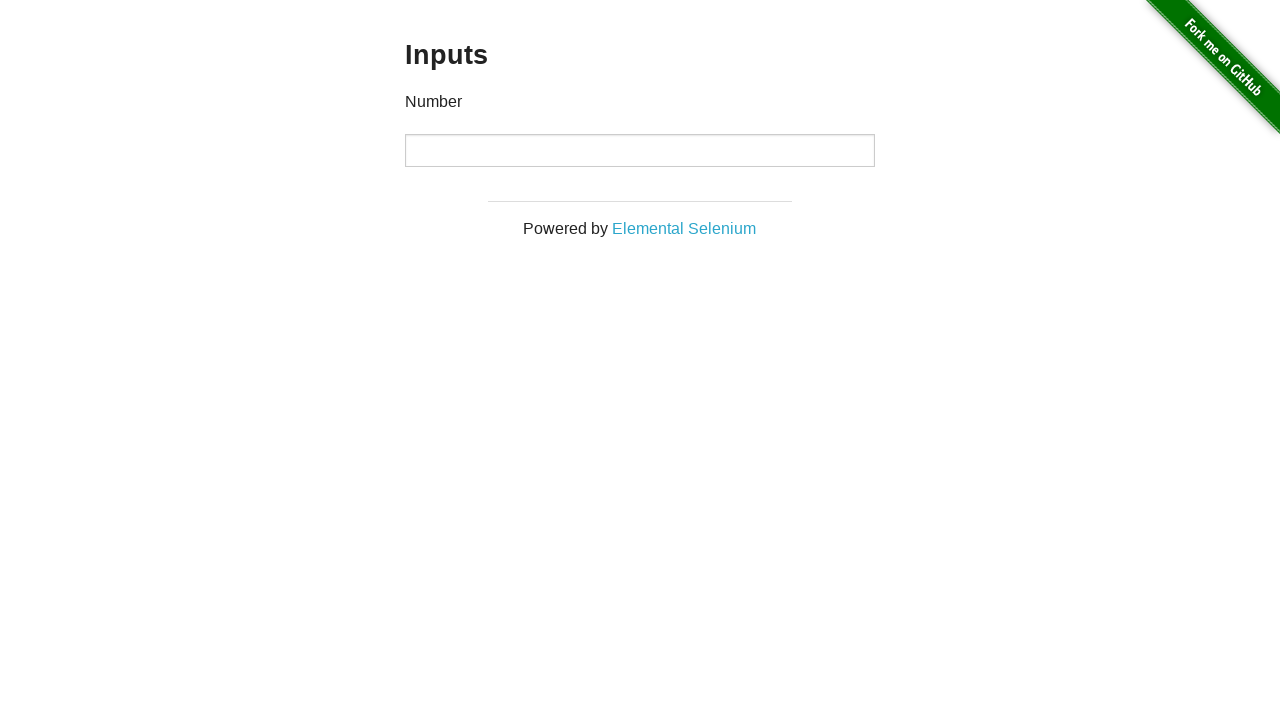

Inputs page loaded and number input field is visible
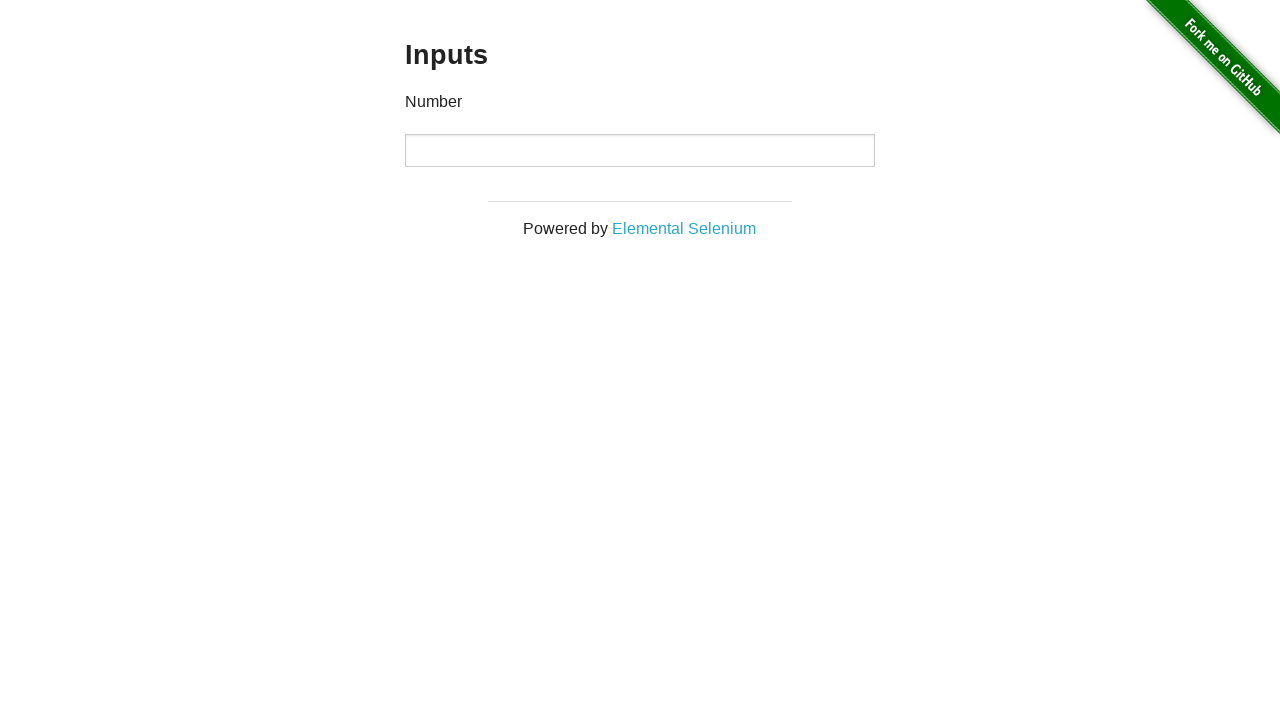

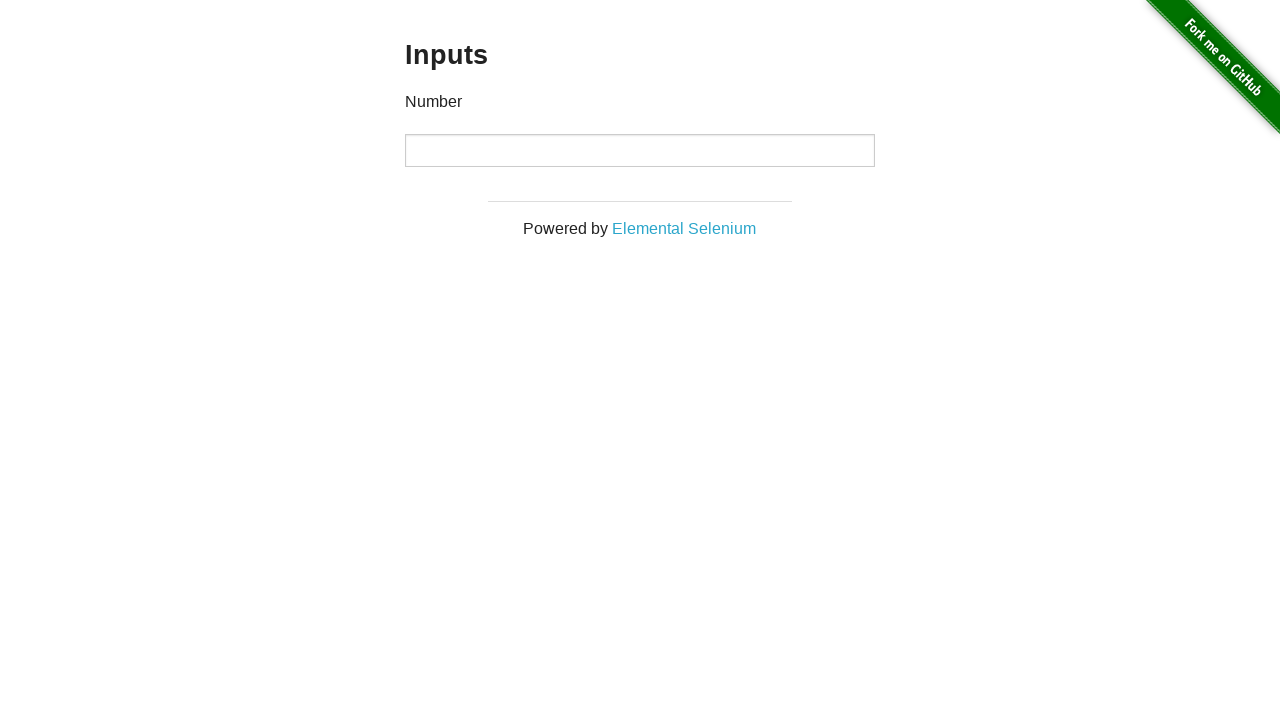